Tests dynamic element state changes on a demo page by waiting for text to disappear, text to appear, button to become clickable, and button to become disabled

Starting URL: https://omayo.blogspot.com/

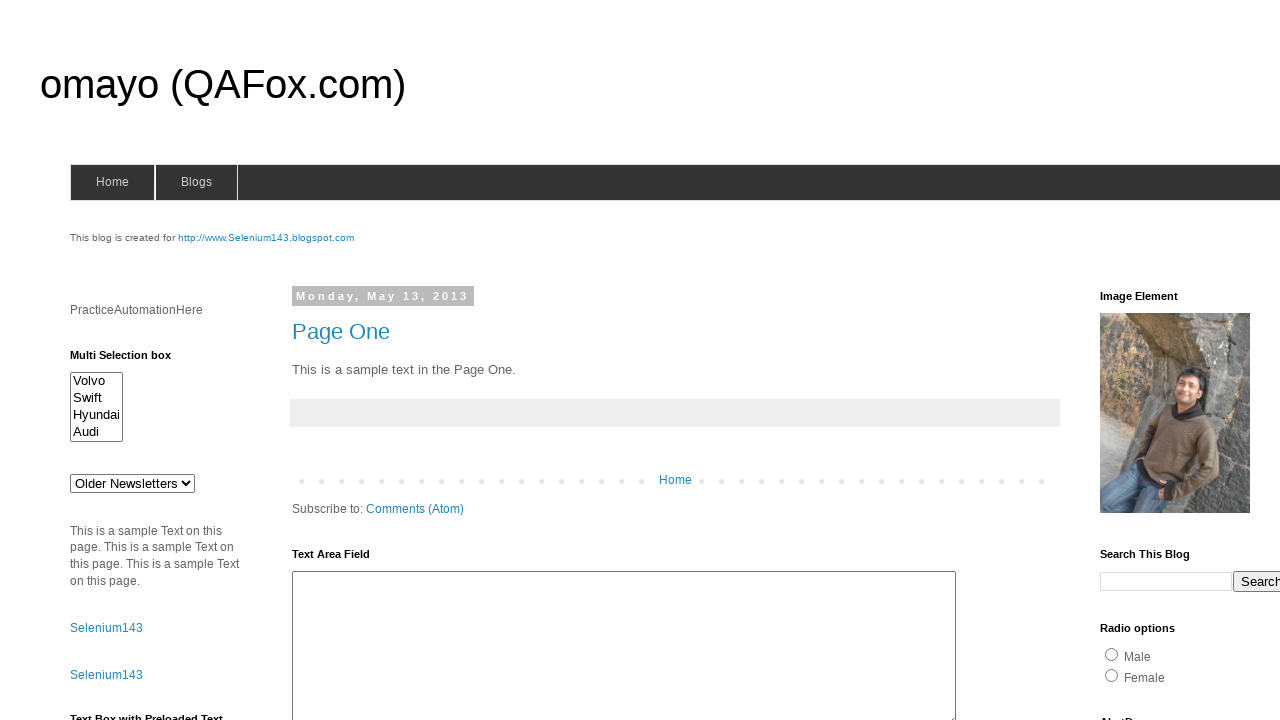

Navigated to https://omayo.blogspot.com/
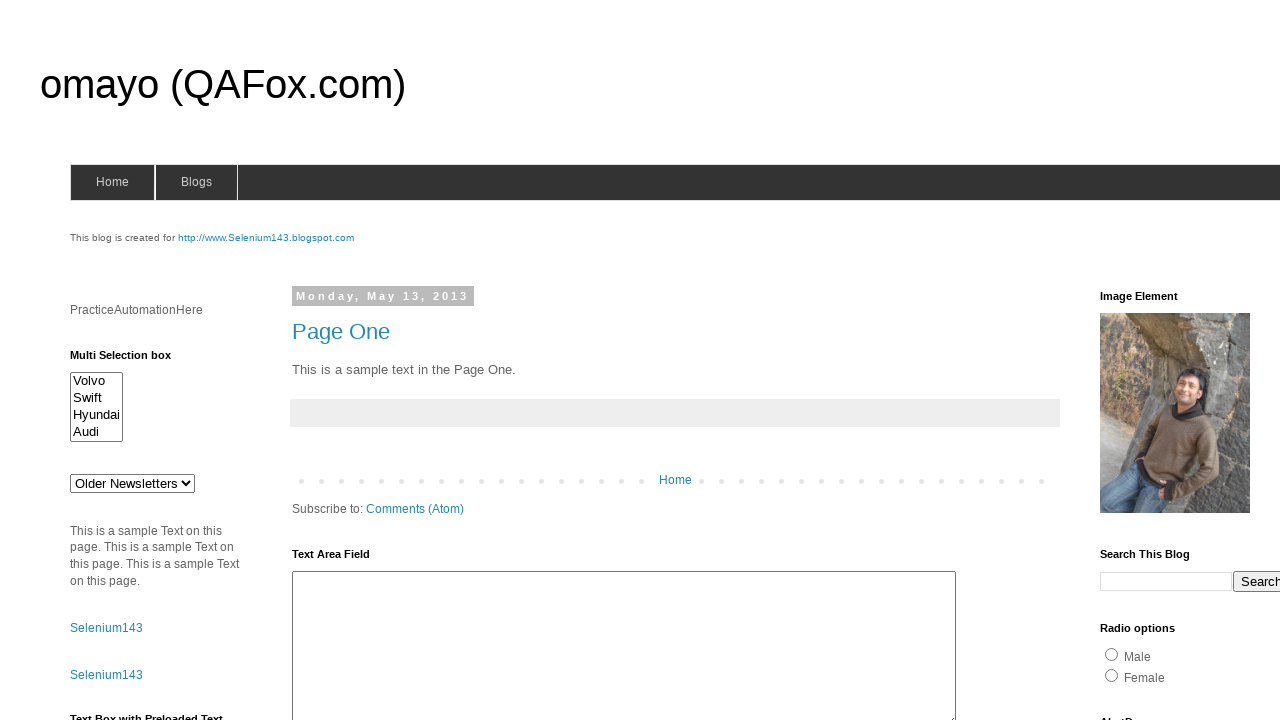

Waited for 'deletesuccess' text to disappear
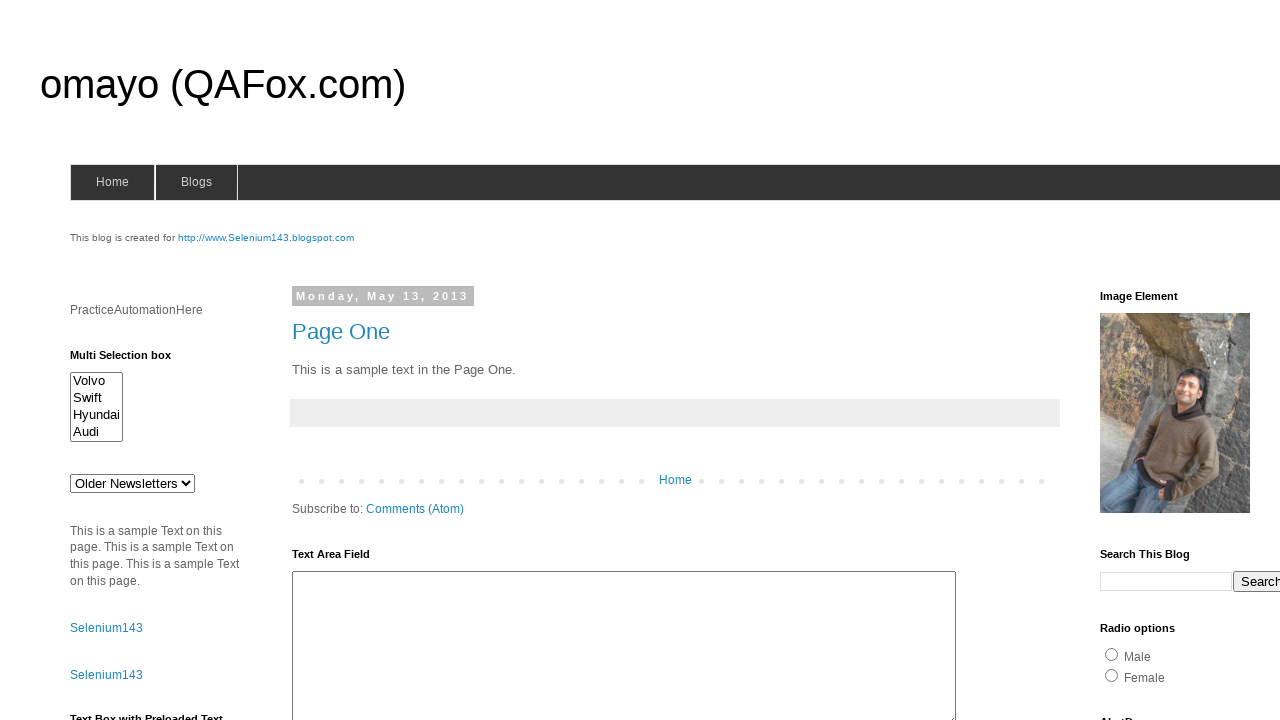

Waited for 'delayedText' to appear
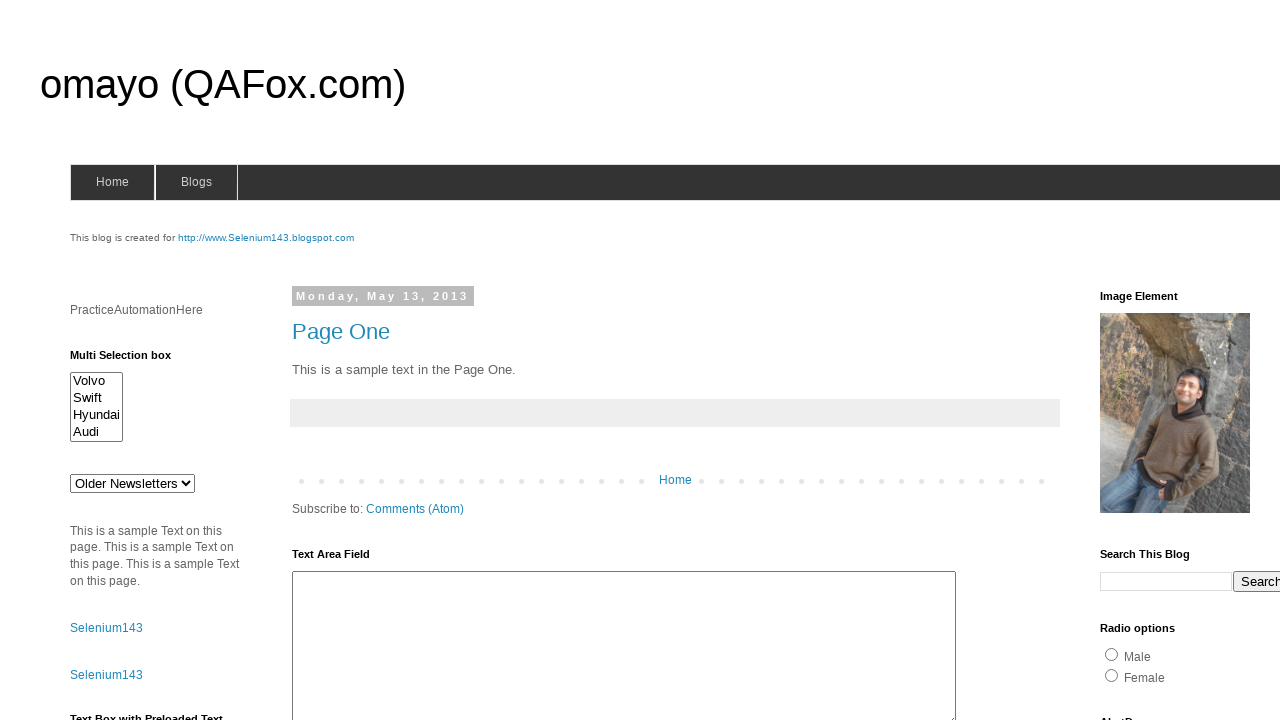

Waited for timer button to be visible and clickable
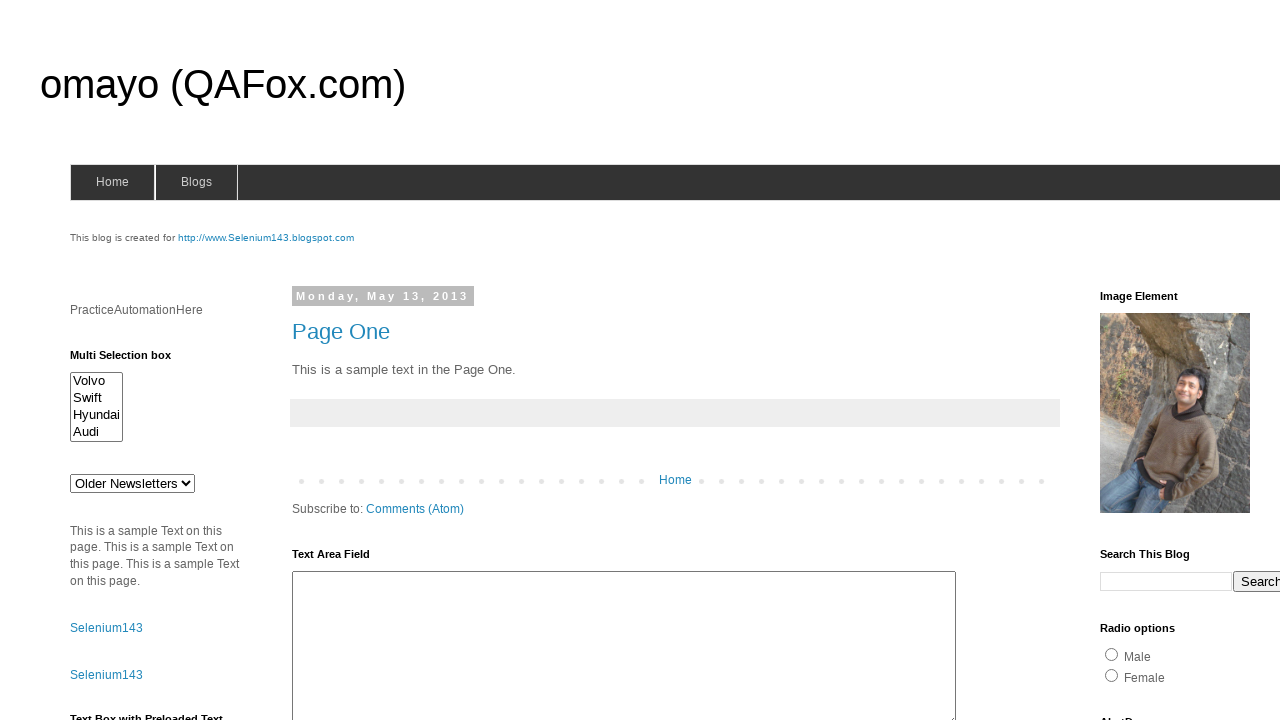

Clicked 'Try it' button to trigger disabled state change at (93, 361) on xpath=//button[@onclick='setTimeout(myFunctionABC,3000)']
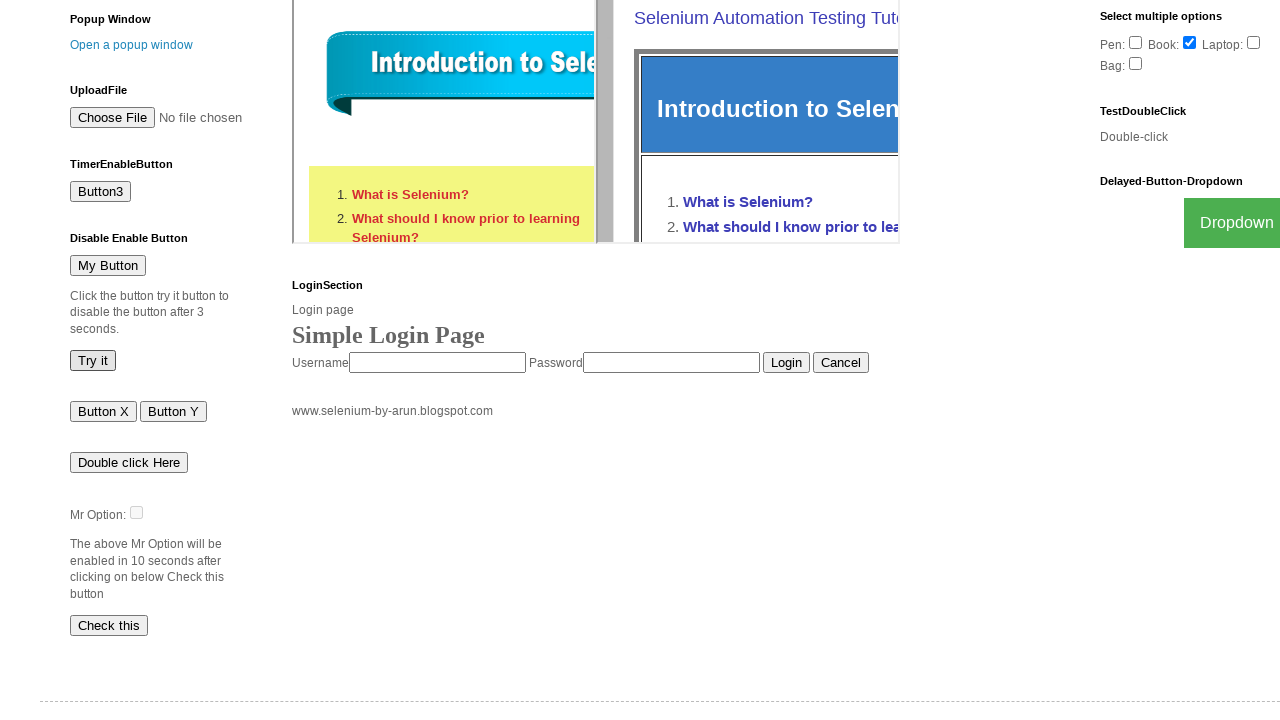

Waited for button to become disabled
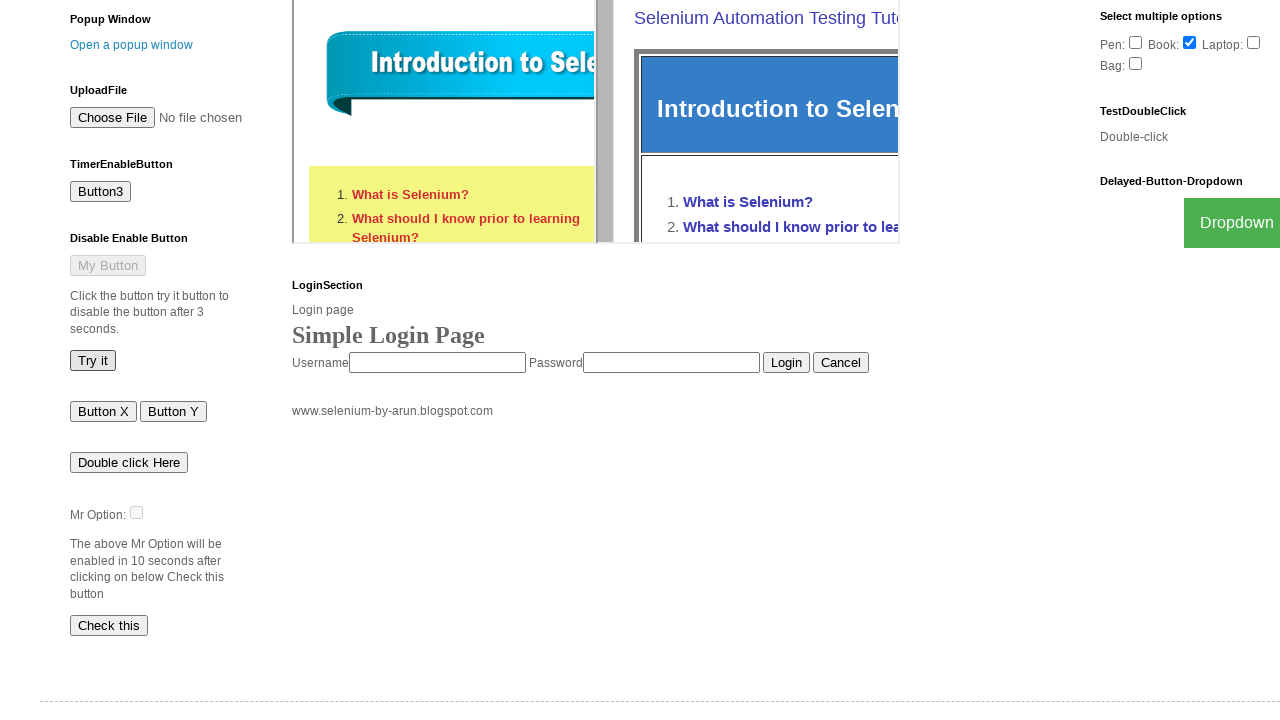

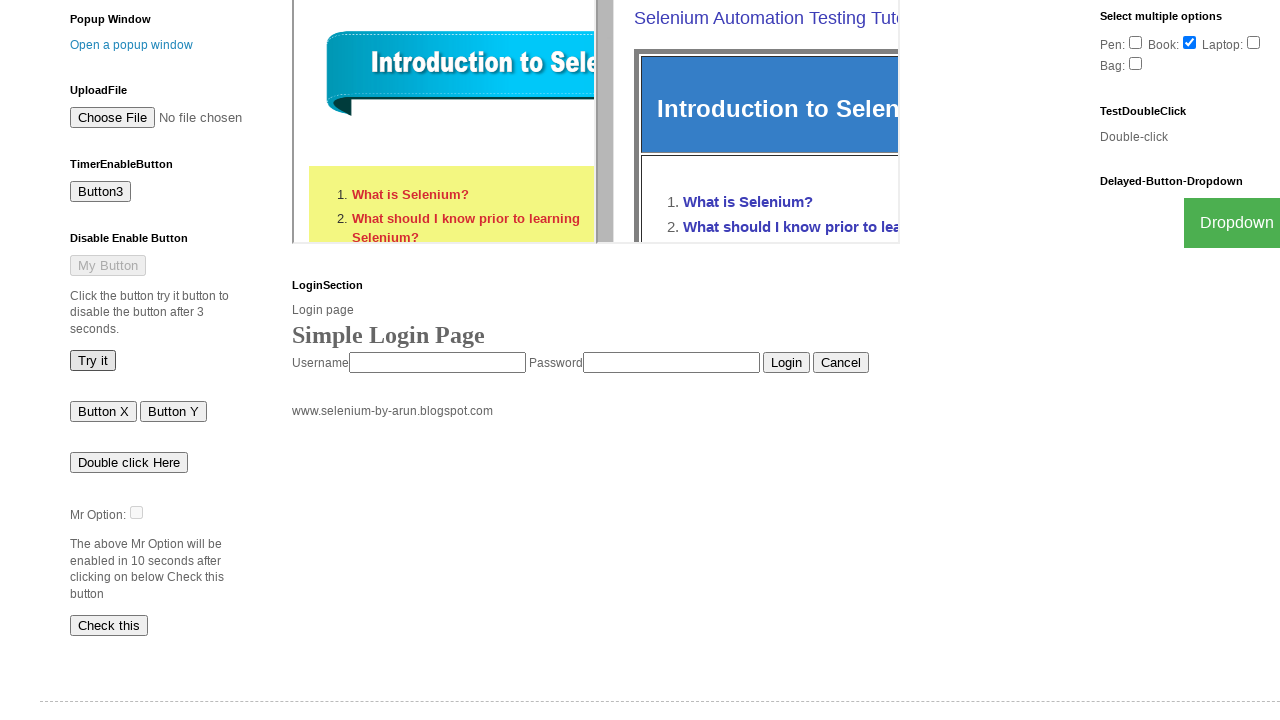